Tests handling of new browser windows/tabs by clicking a link that opens a new window, switching to it, verifying the URL, and closing it.

Starting URL: https://the-internet.herokuapp.com/windows

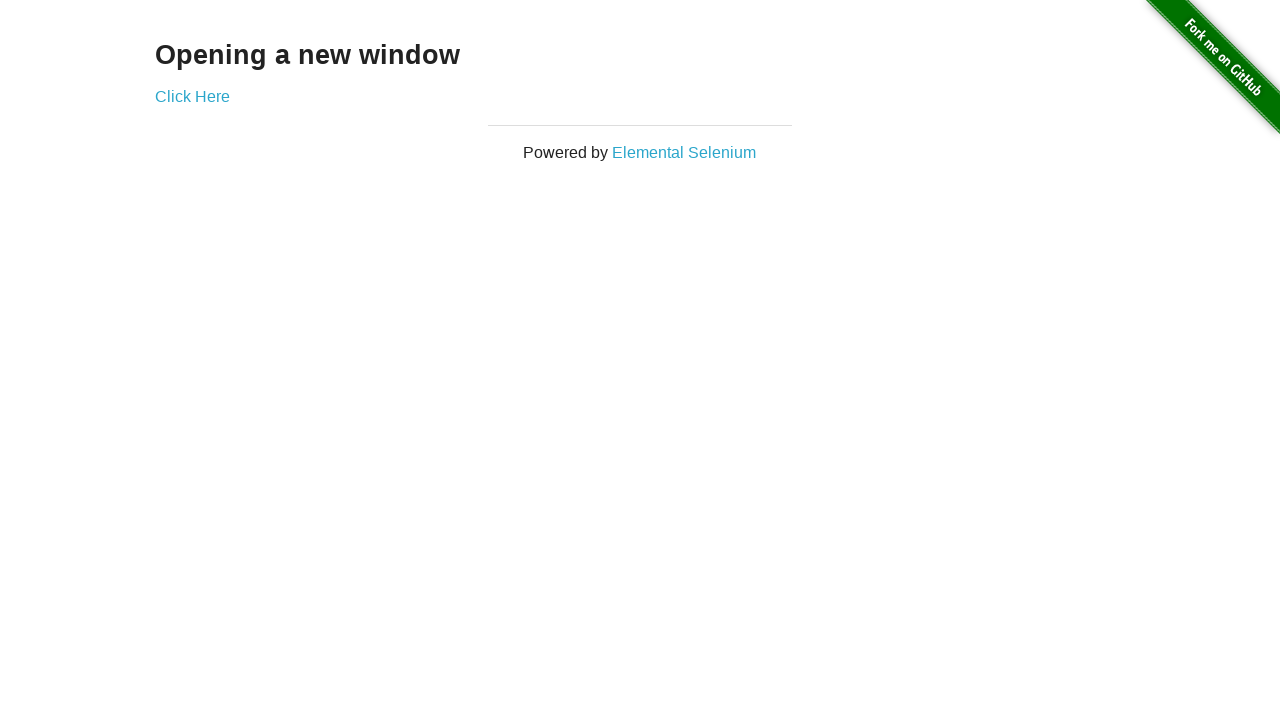

Clicked 'Click Here' link to open new window at (192, 96) on xpath=//a[normalize-space()='Click Here']
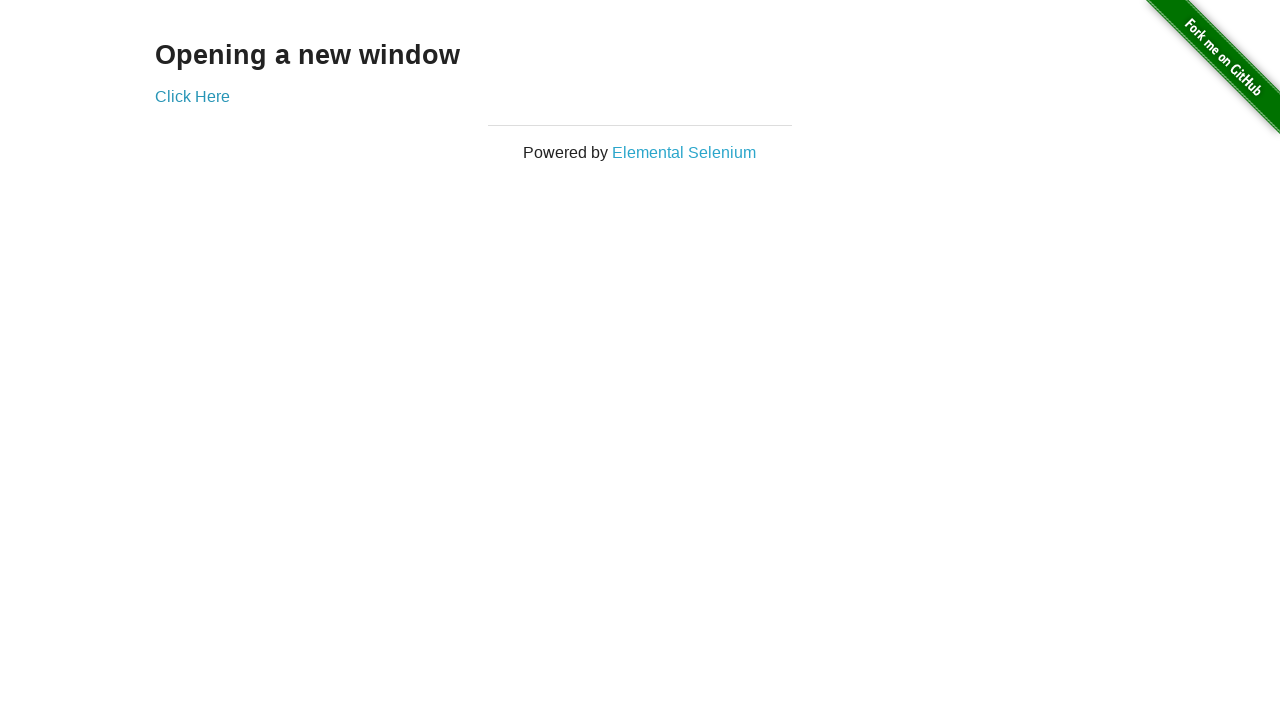

Captured new window/tab page object
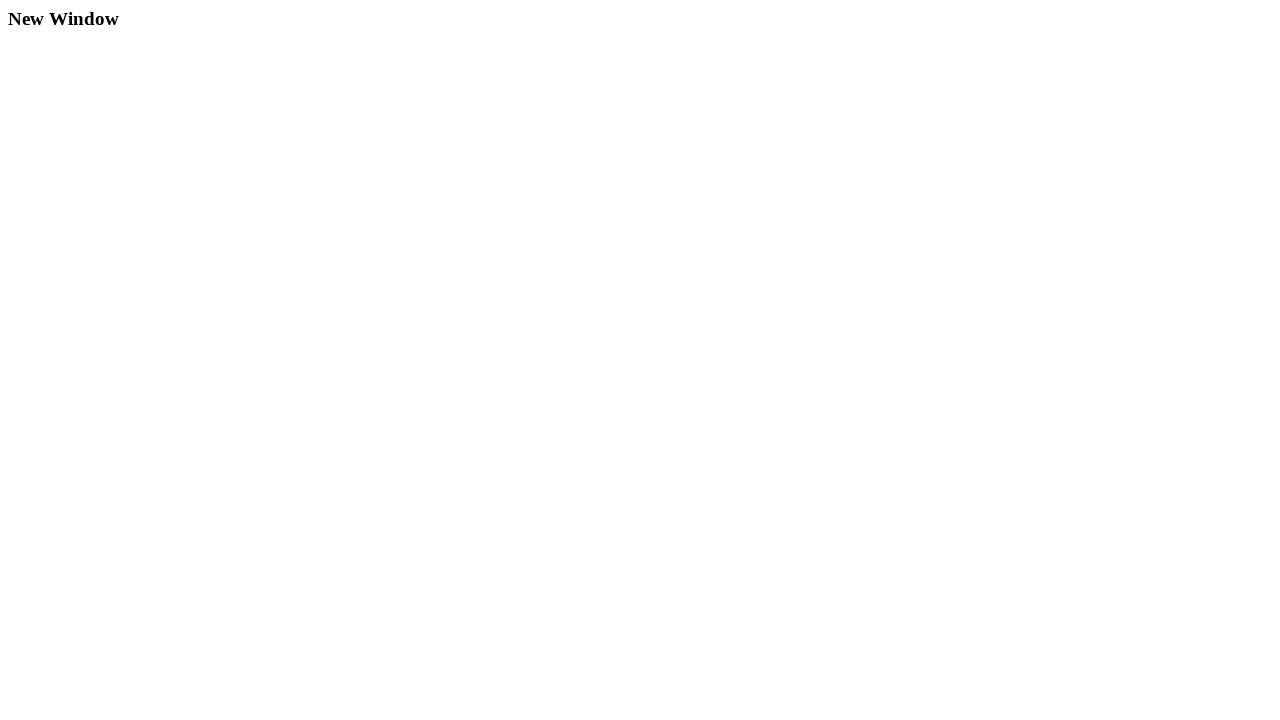

New window/tab finished loading
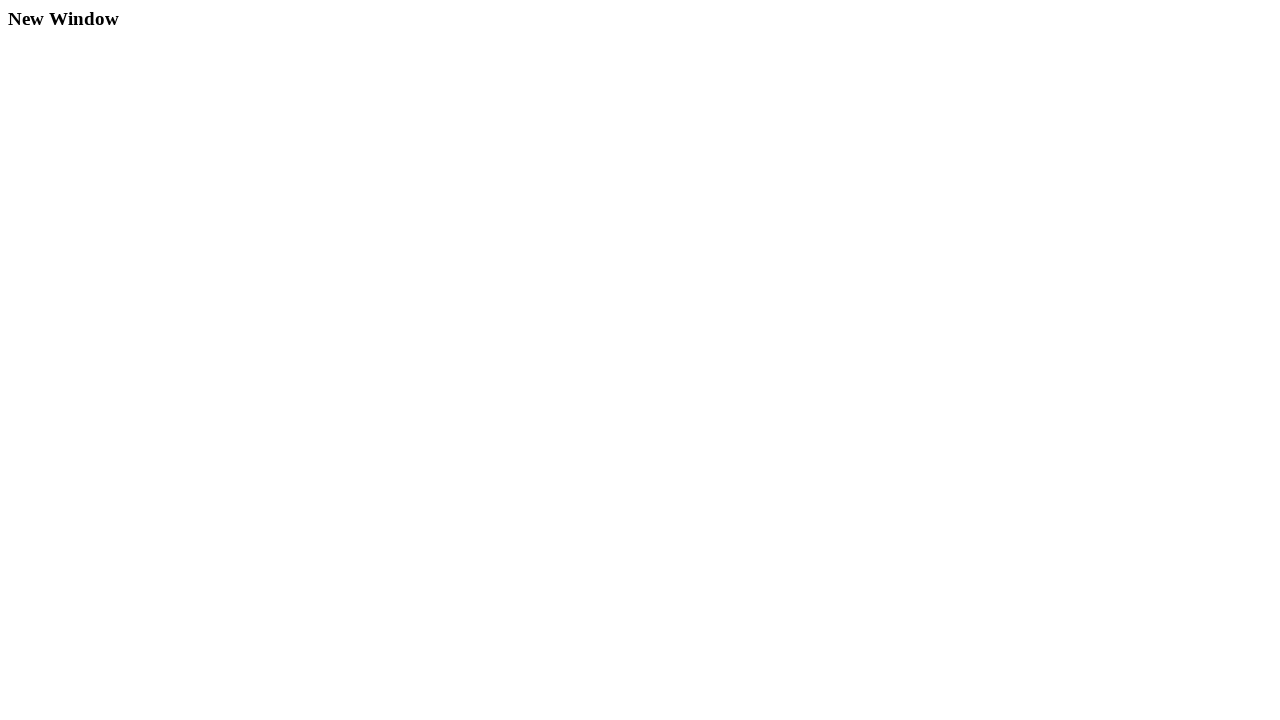

Verified new page URL contains 'new': https://the-internet.herokuapp.com/windows/new
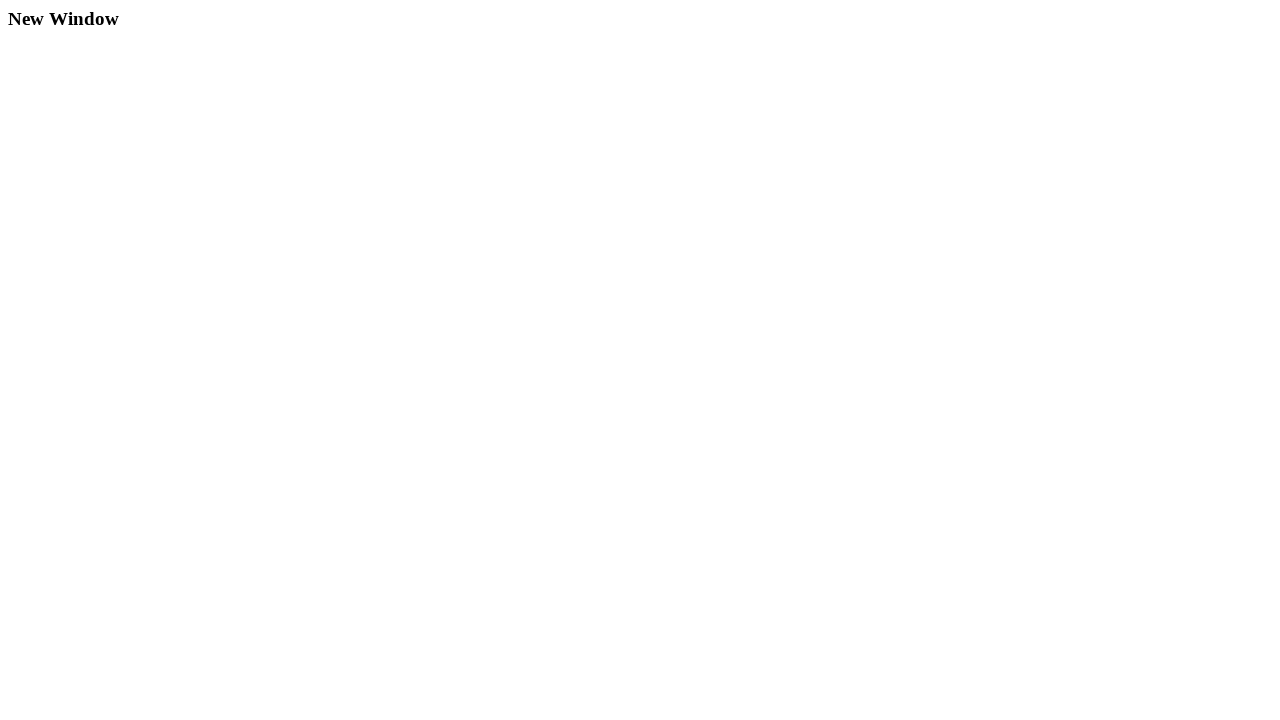

Closed new window/tab
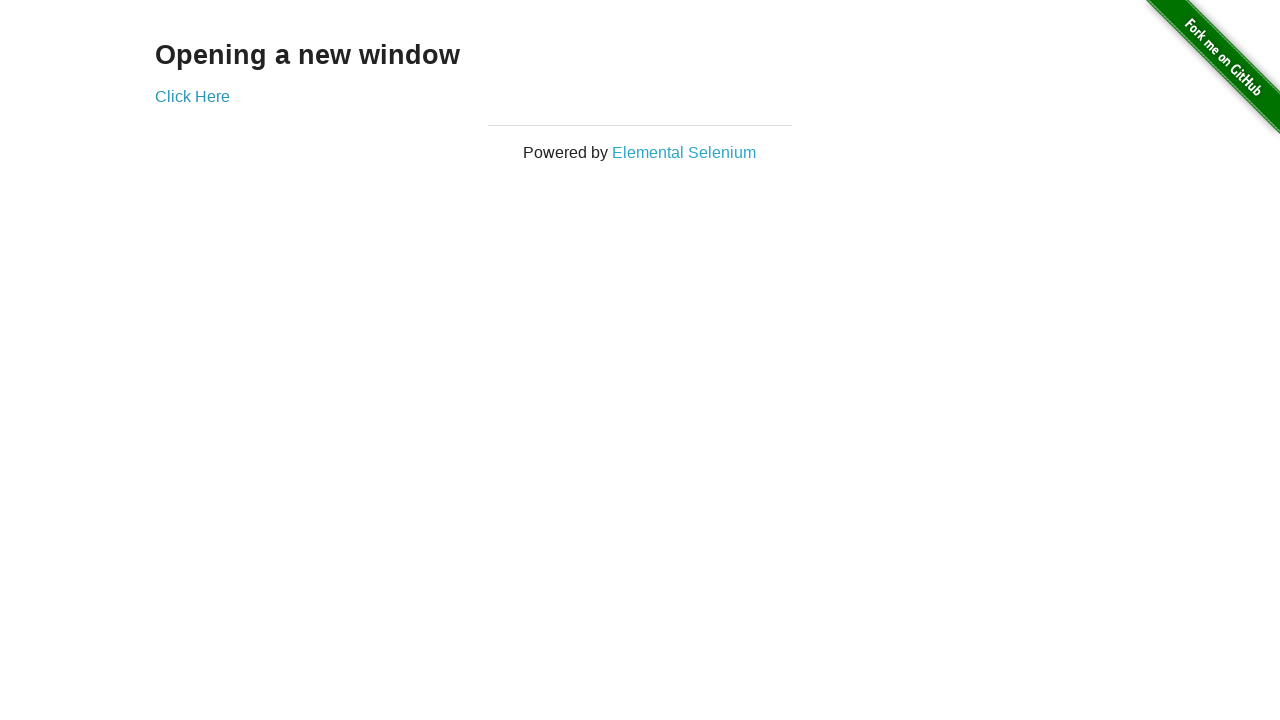

Original page still available with 'Click Here' link present
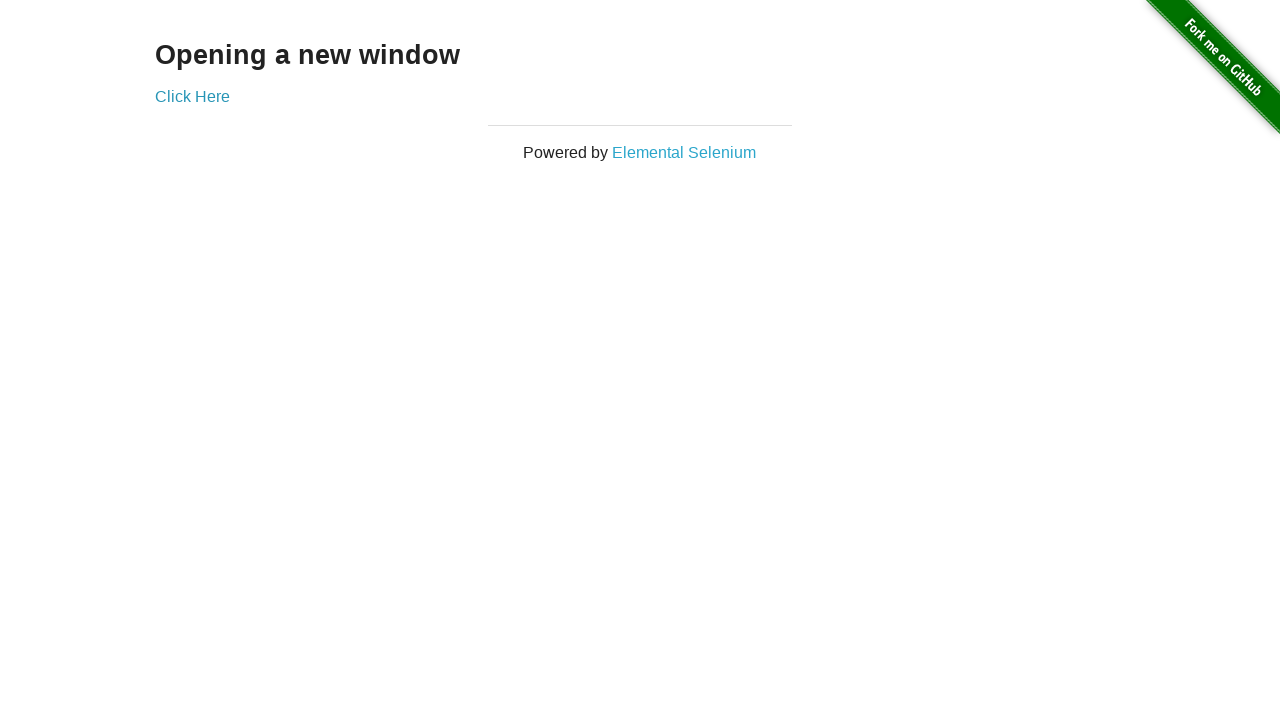

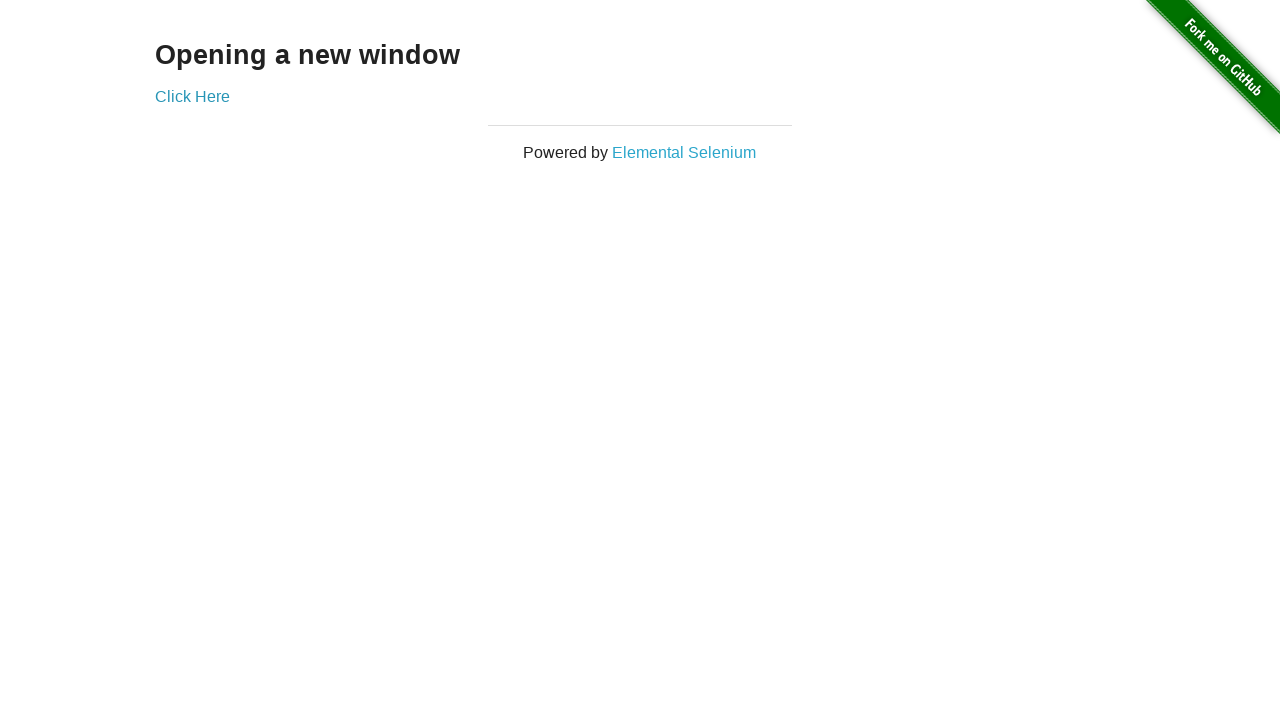